Tests dynamic content loading by clicking the Start button and waiting for the "Hello World!" message to appear

Starting URL: https://the-internet.herokuapp.com/dynamic_loading/2

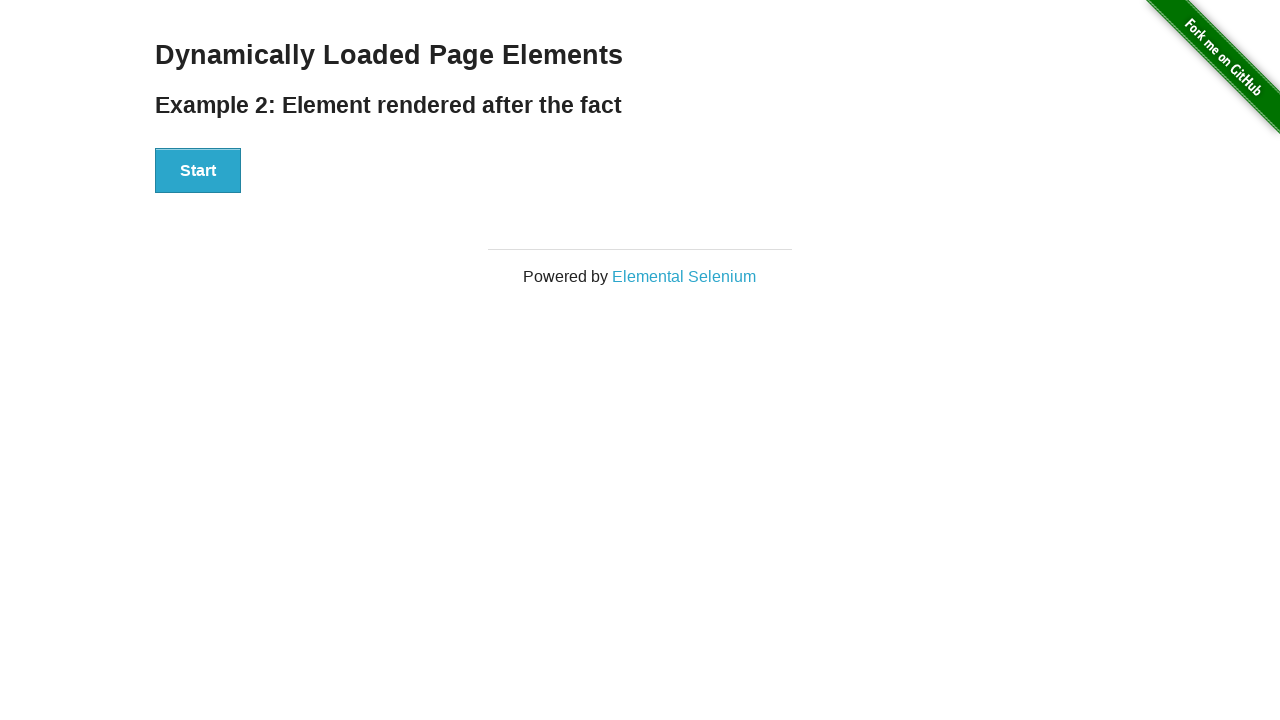

Clicked Start button to initiate dynamic content loading at (198, 171) on button
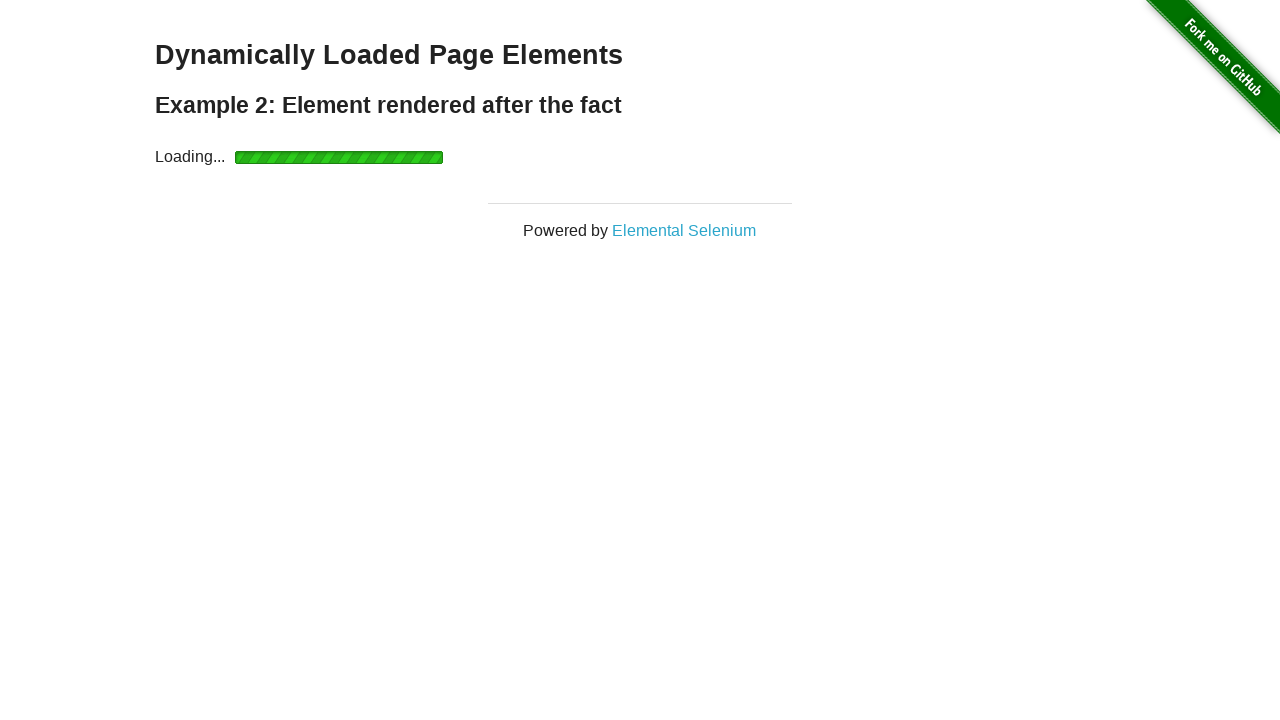

Waited for finish message to become visible
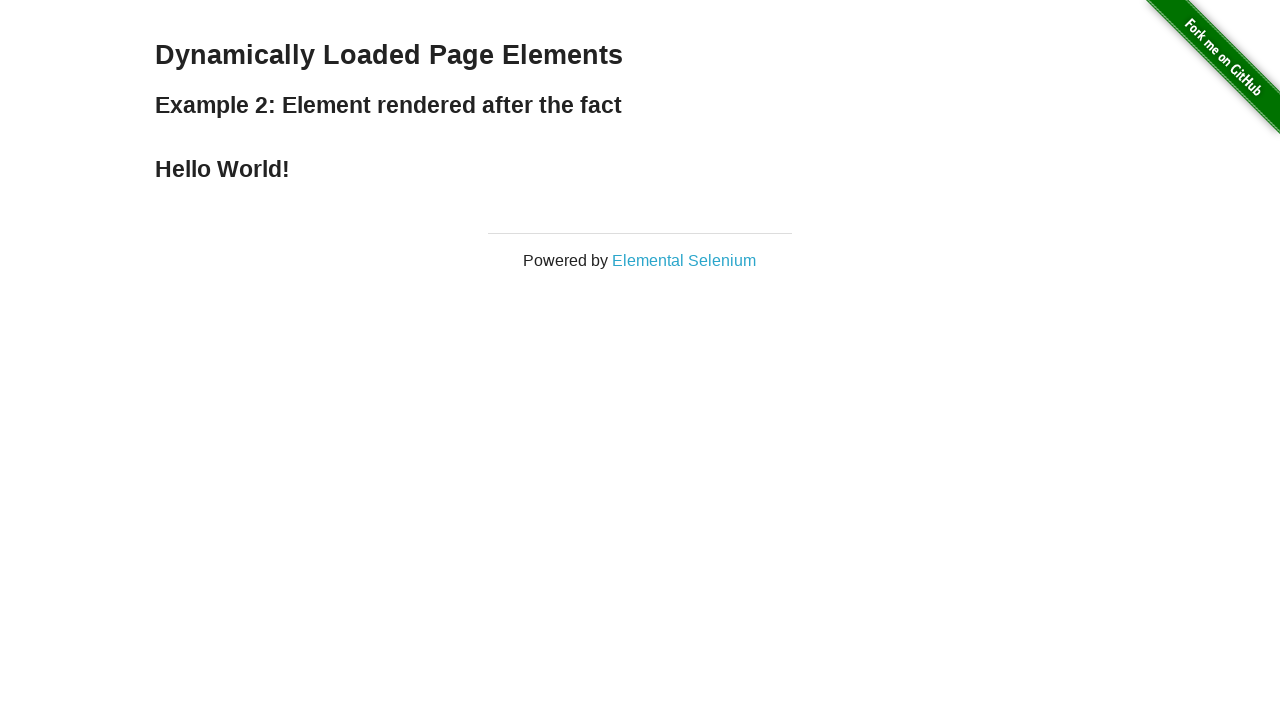

Verified that finish message contains 'Hello World!'
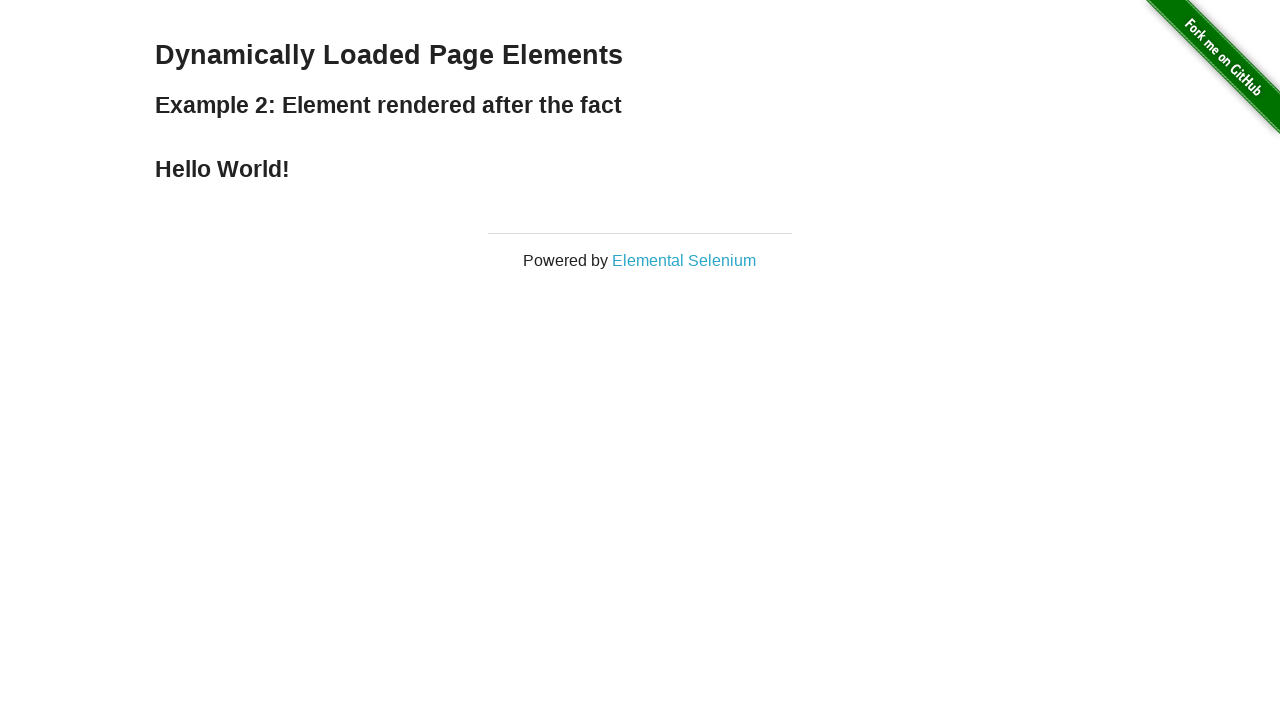

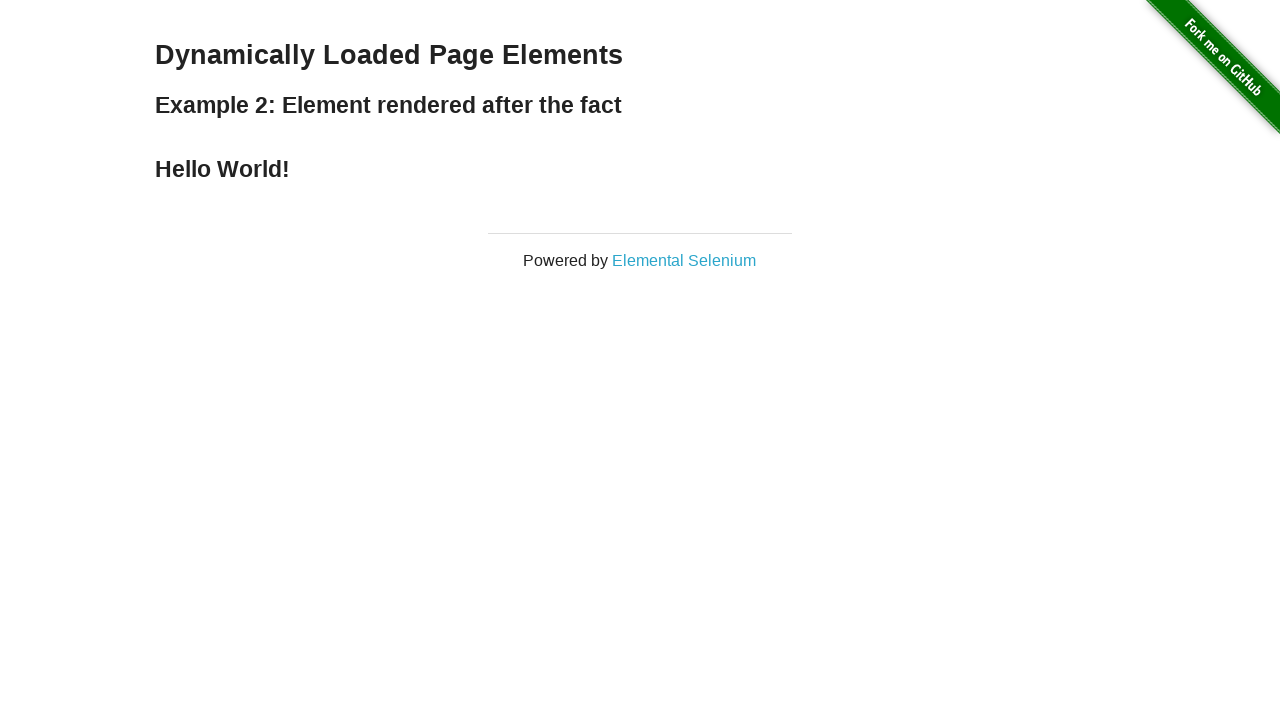